Clicks on the Beauty category link in the Target homepage navigation

Starting URL: https://www.target.com

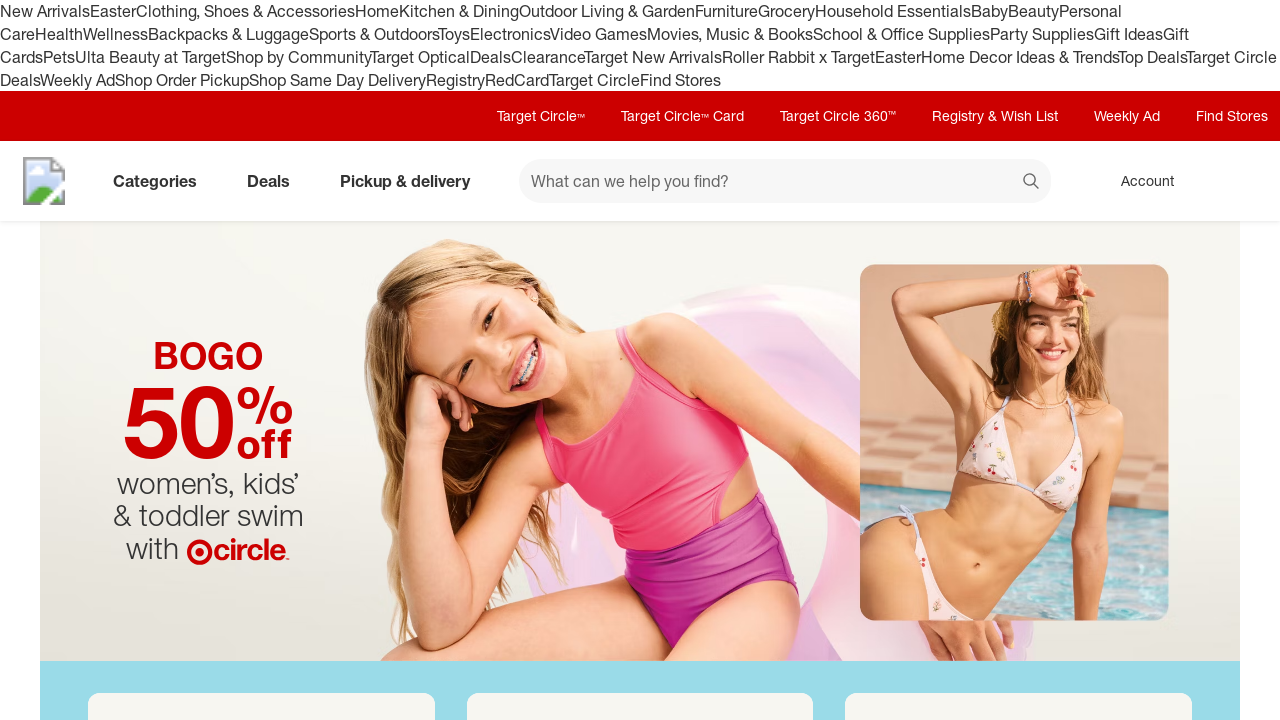

Clicked on Beauty category link in Target homepage navigation at (1034, 11) on a:text('Beauty')
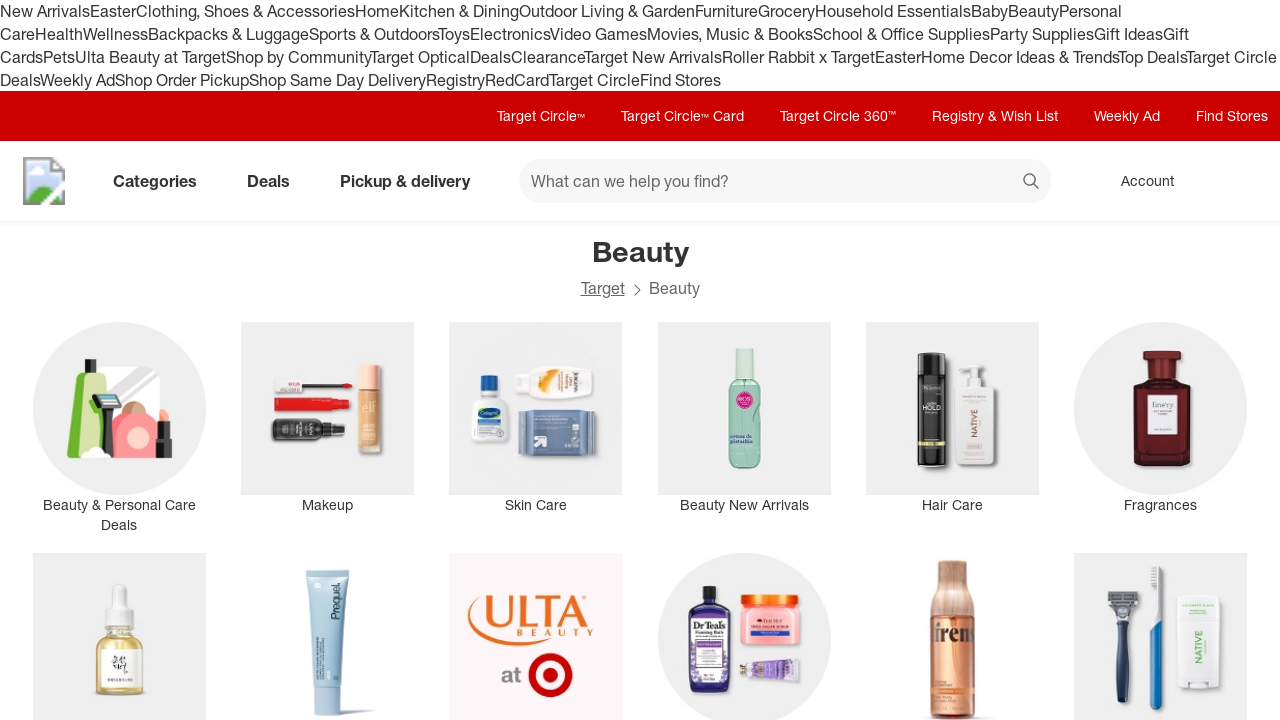

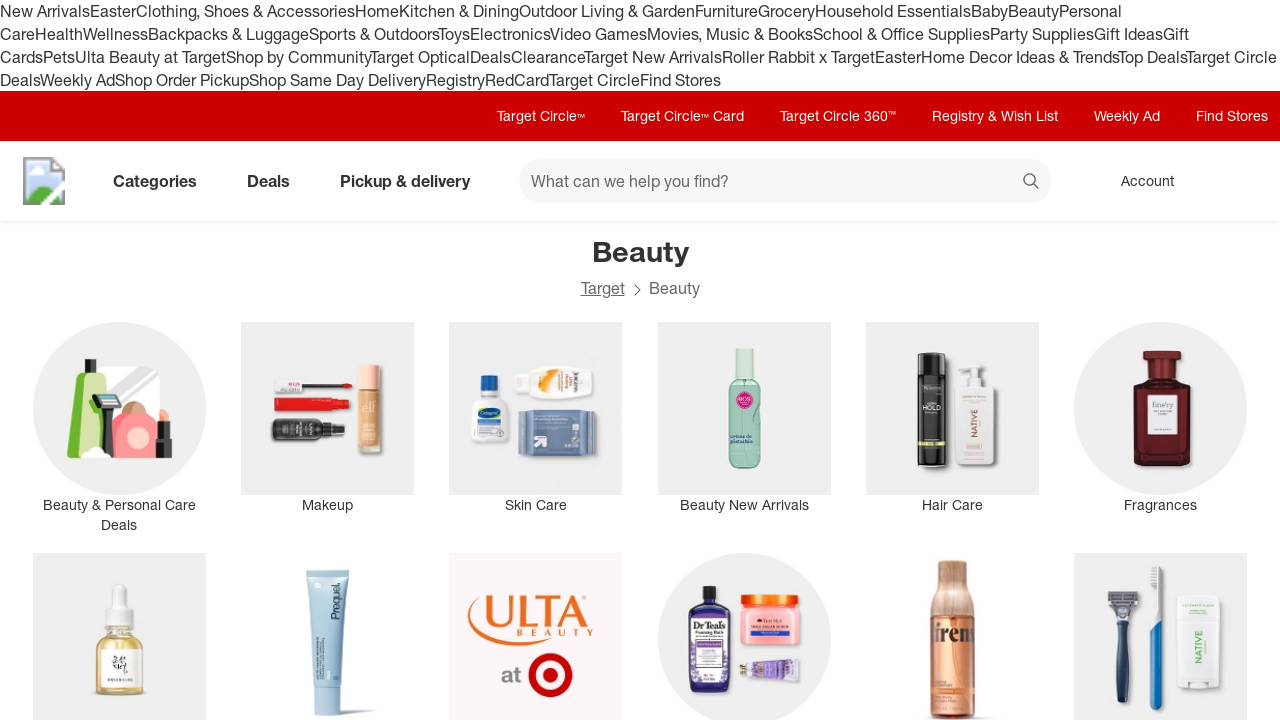